Tests dynamic content loading by clicking a Start button and waiting for the "Hello World!" text to appear on the page.

Starting URL: https://the-internet.herokuapp.com/dynamic_loading/2

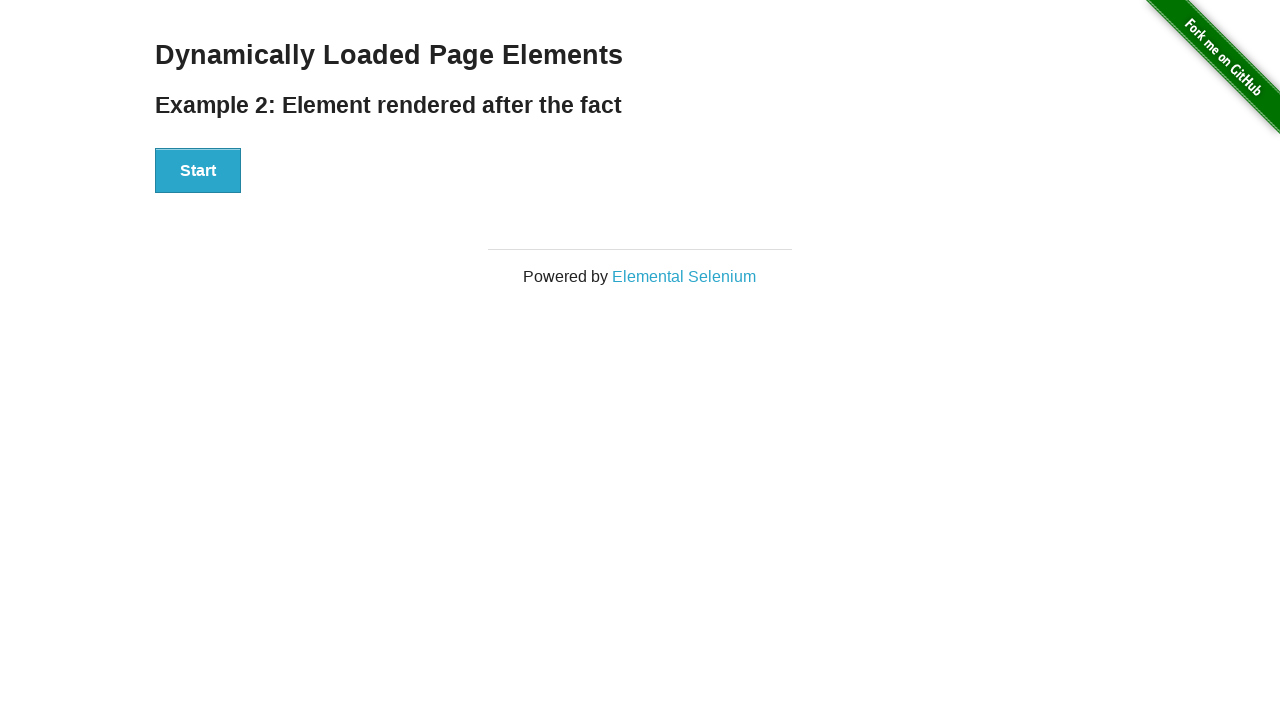

Clicked the Start button to trigger dynamic loading at (198, 171) on button:has-text('Start')
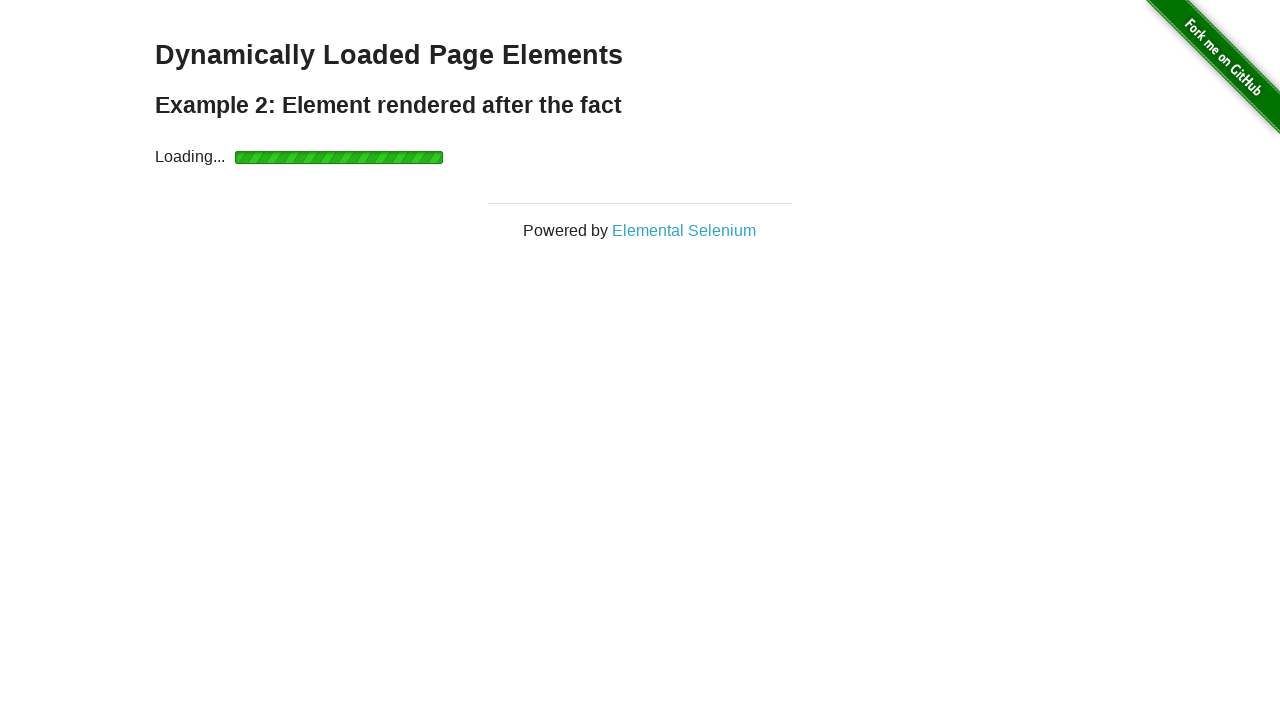

Waited for 'Hello World!' header to appear (timeout: 20000ms)
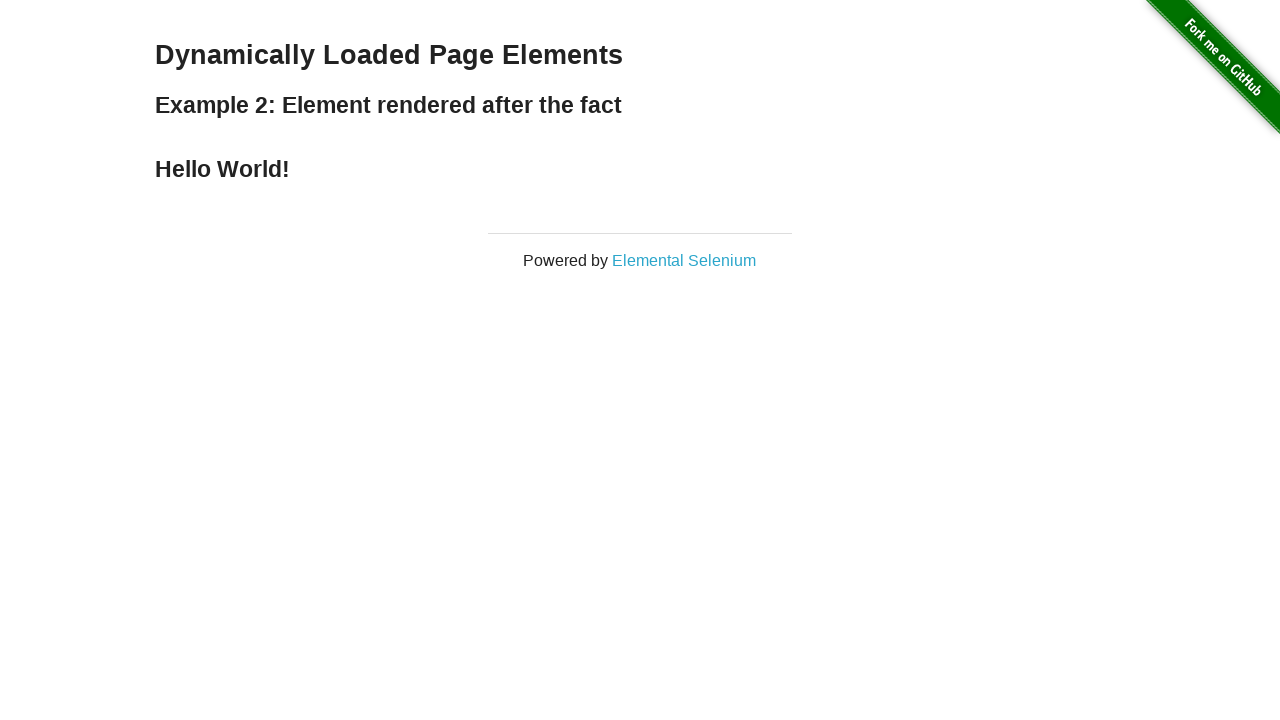

Located the 'Hello World!' header element
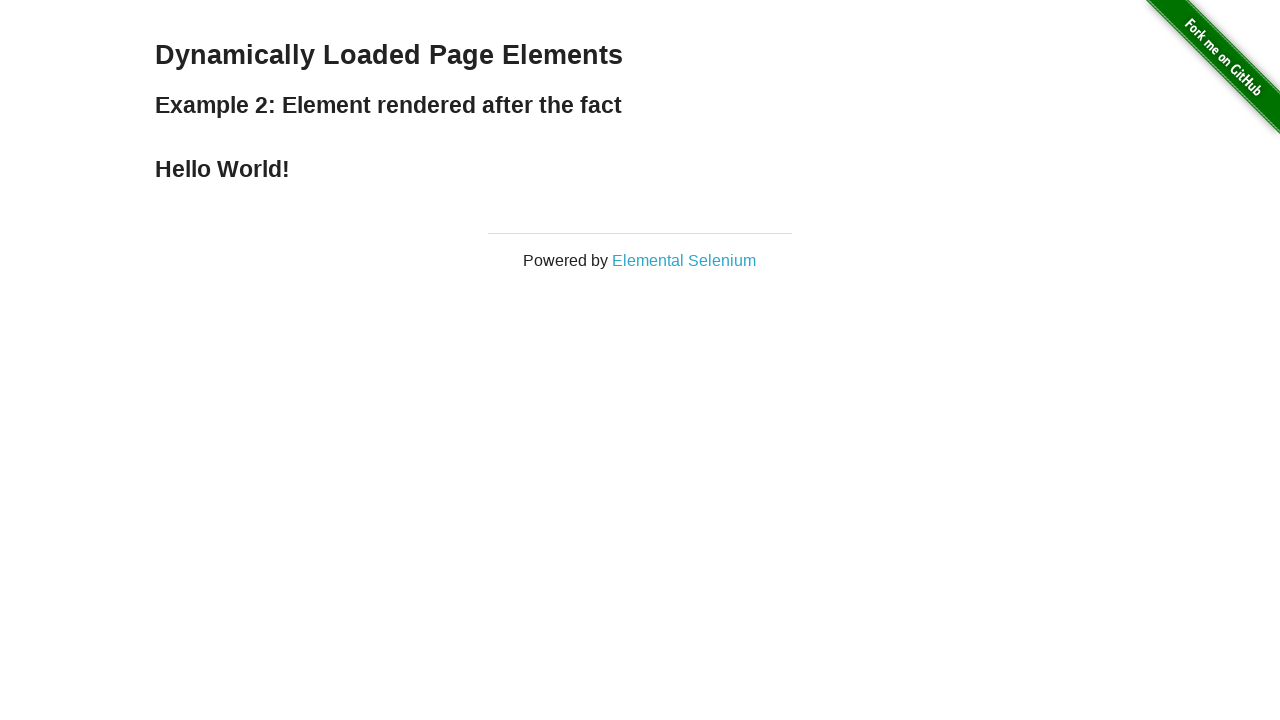

Verified the 'Hello World!' header is visible
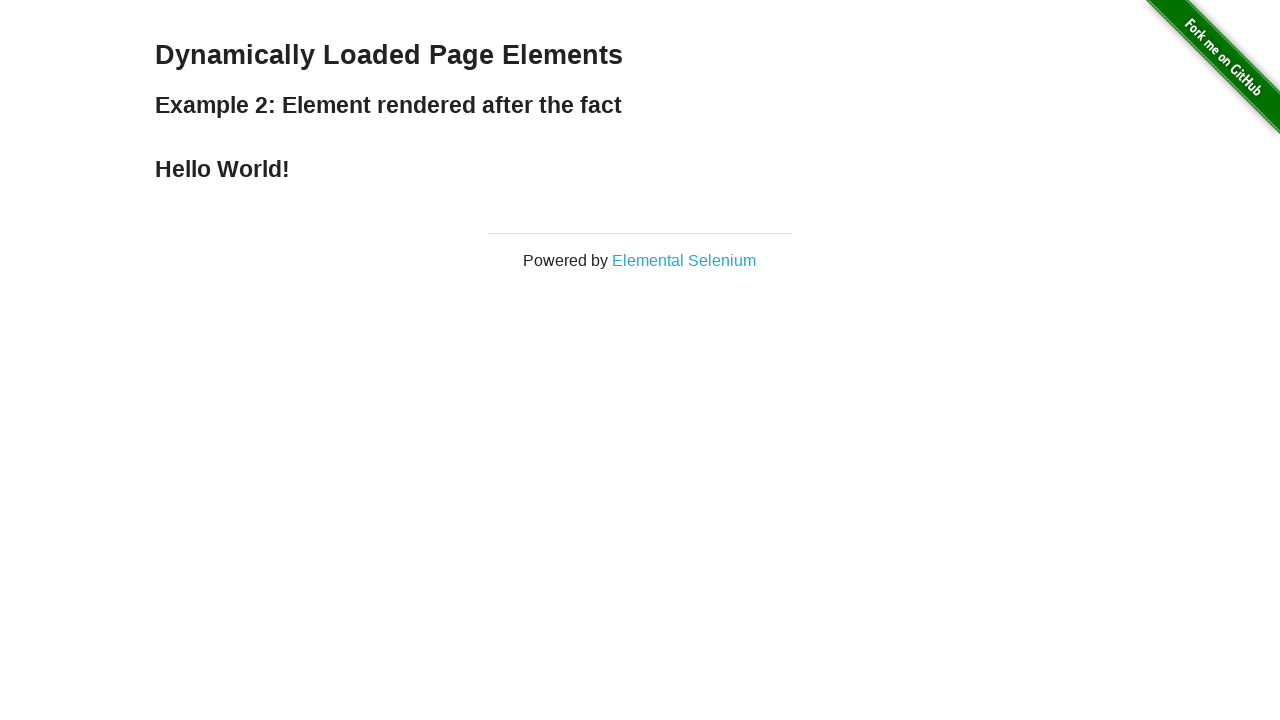

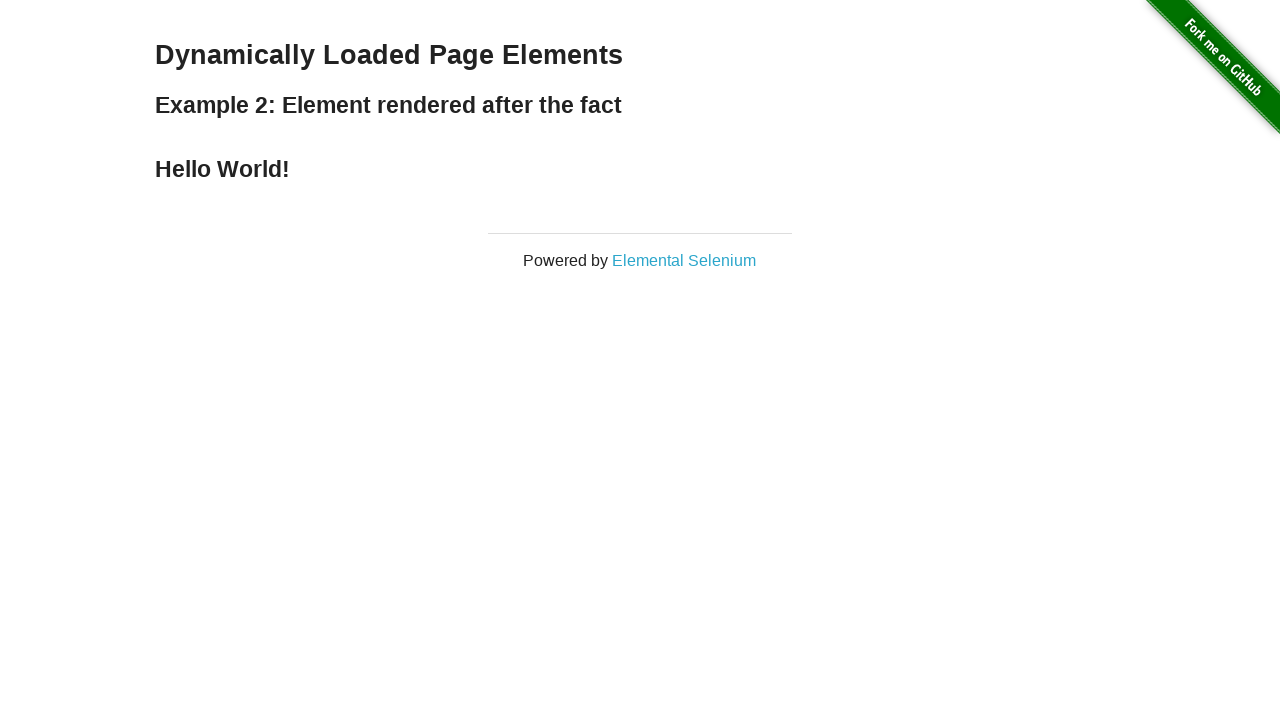